Tests handling multiple browser windows by clicking new window button and switching between windows

Starting URL: https://demoqa.com/browser-windows

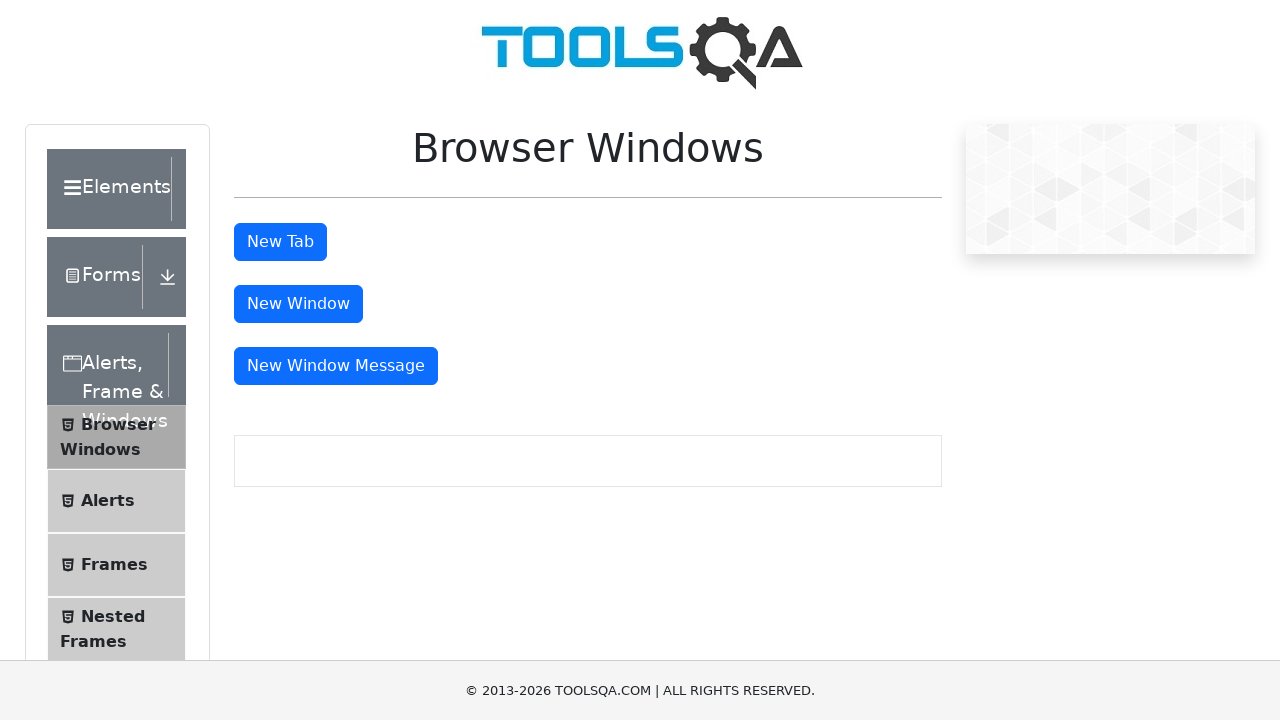

Clicked 'New Window' button to open a new browser window at (298, 304) on button#windowButton
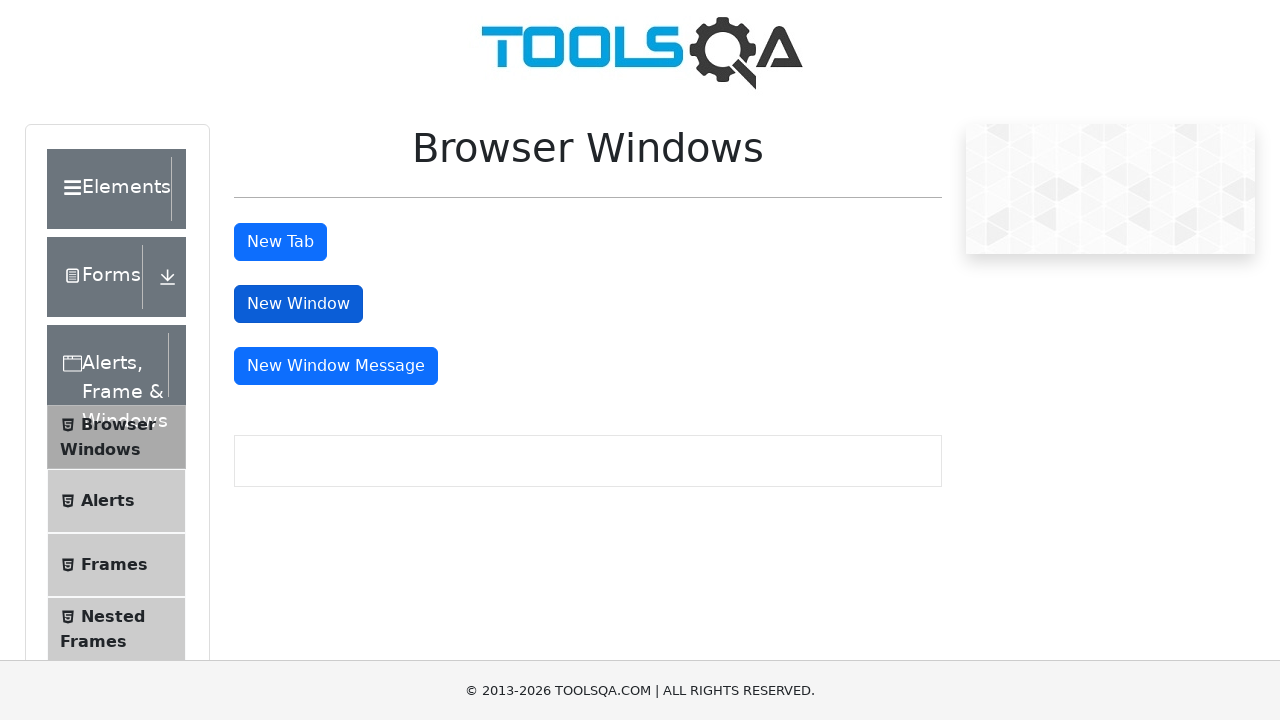

New window opened and captured
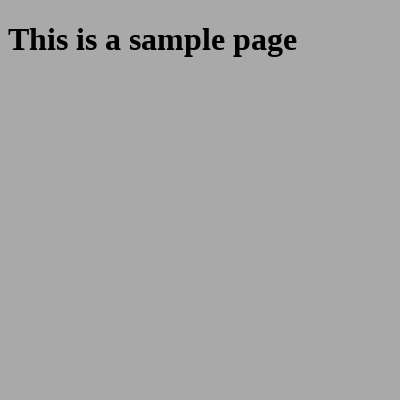

Waited for sample heading to load in new window
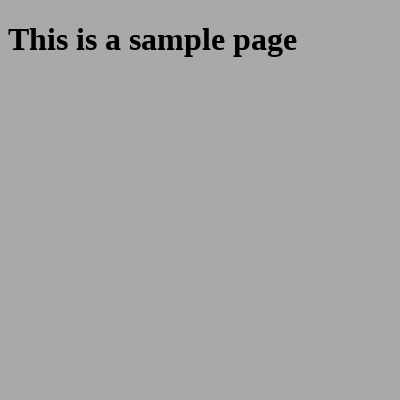

Switched back to original window
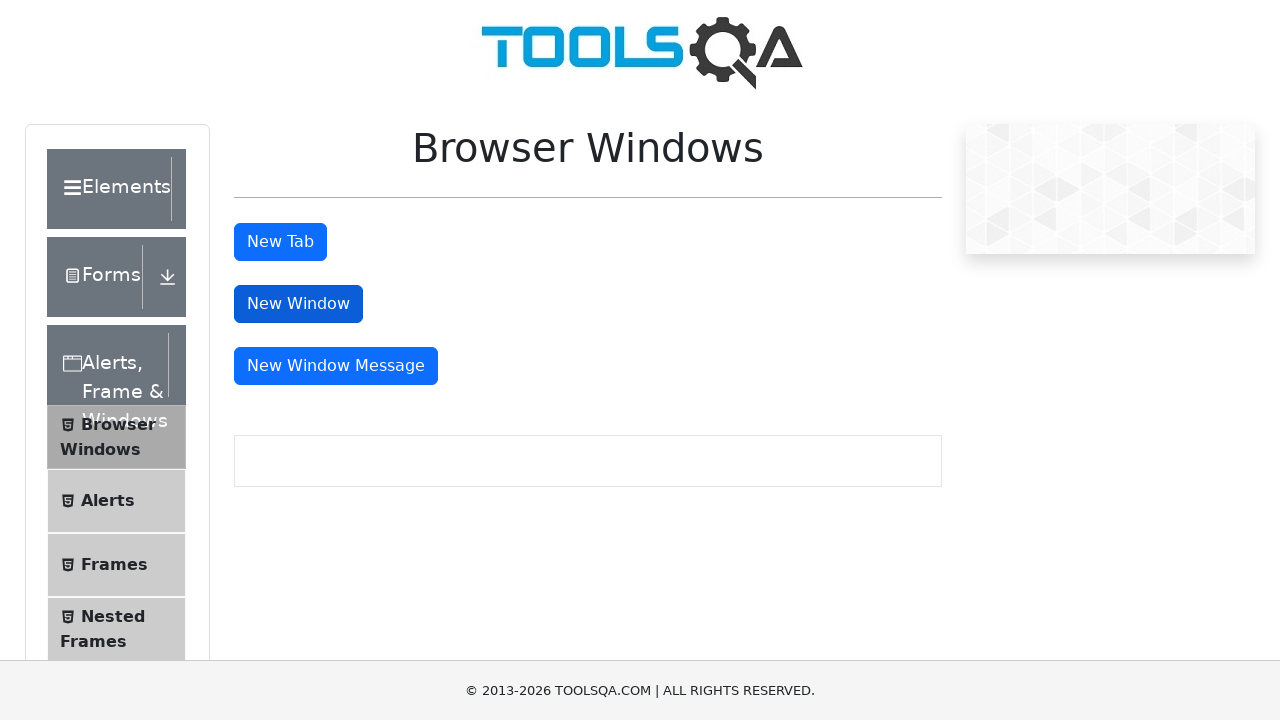

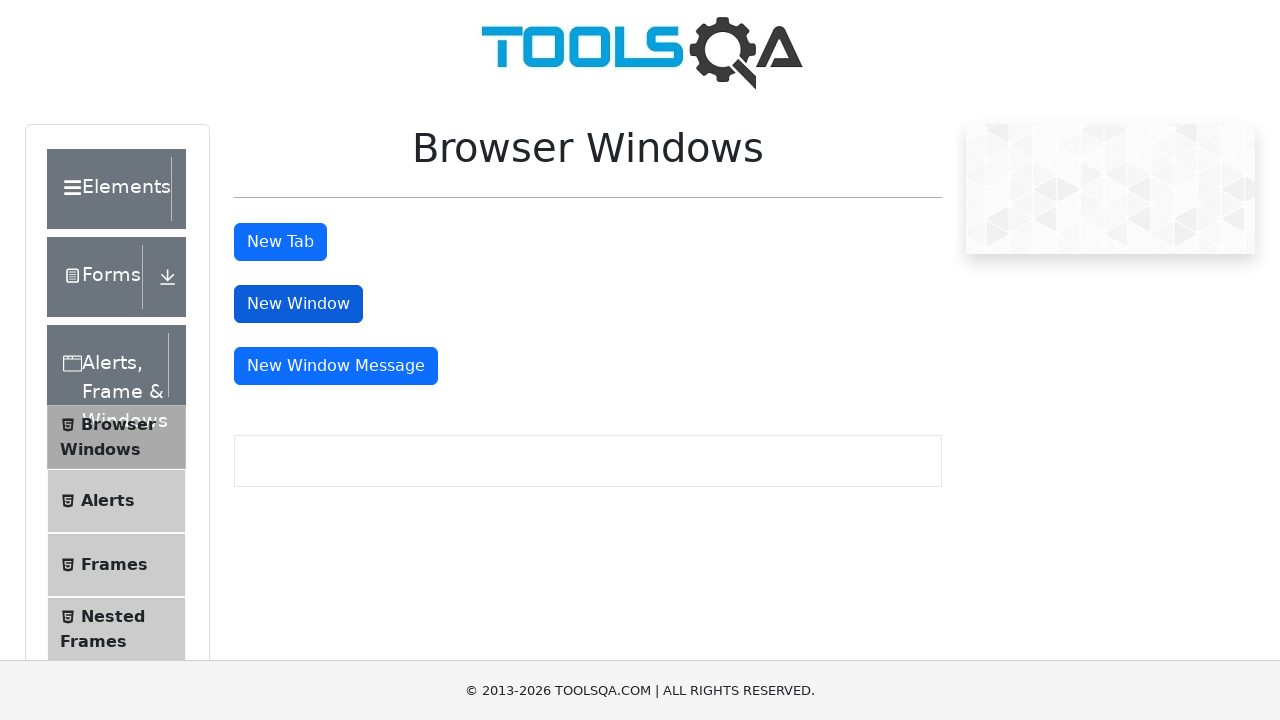